Tests checkbox functionality by ensuring all checkboxes on the page are selected, clicking any that are unselected

Starting URL: https://the-internet.herokuapp.com/checkboxes

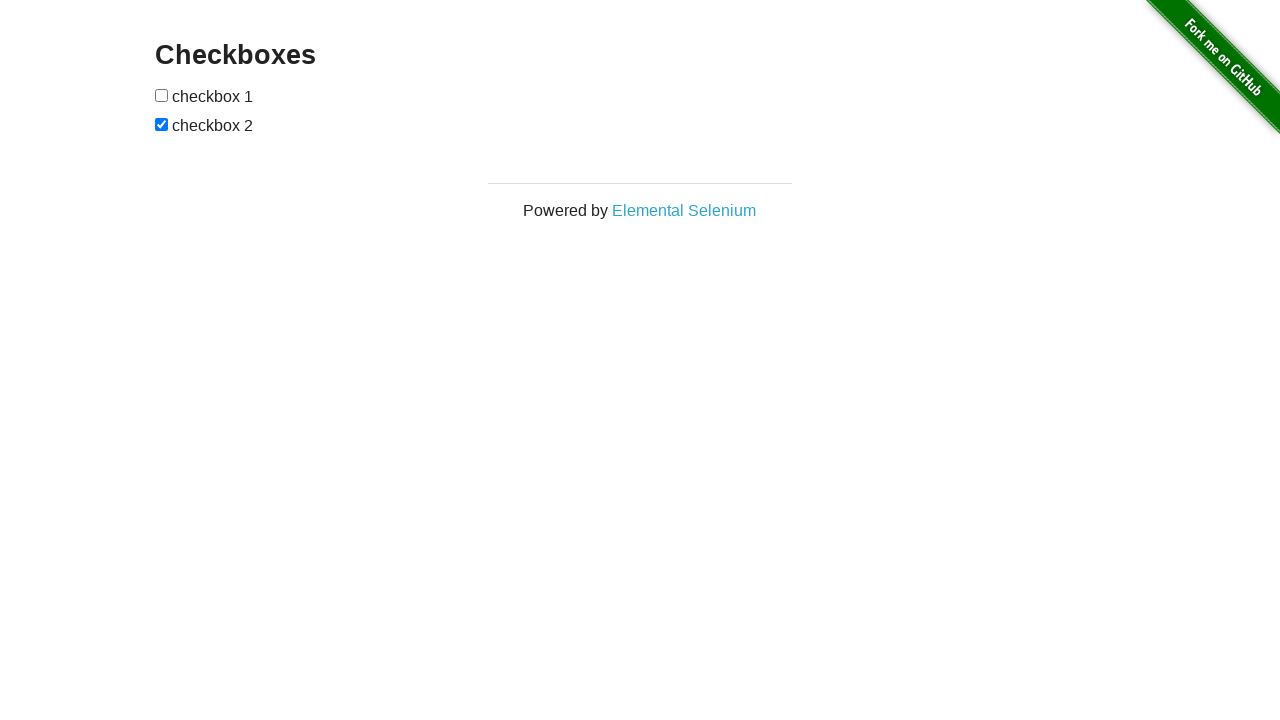

Located all checkbox elements on the page
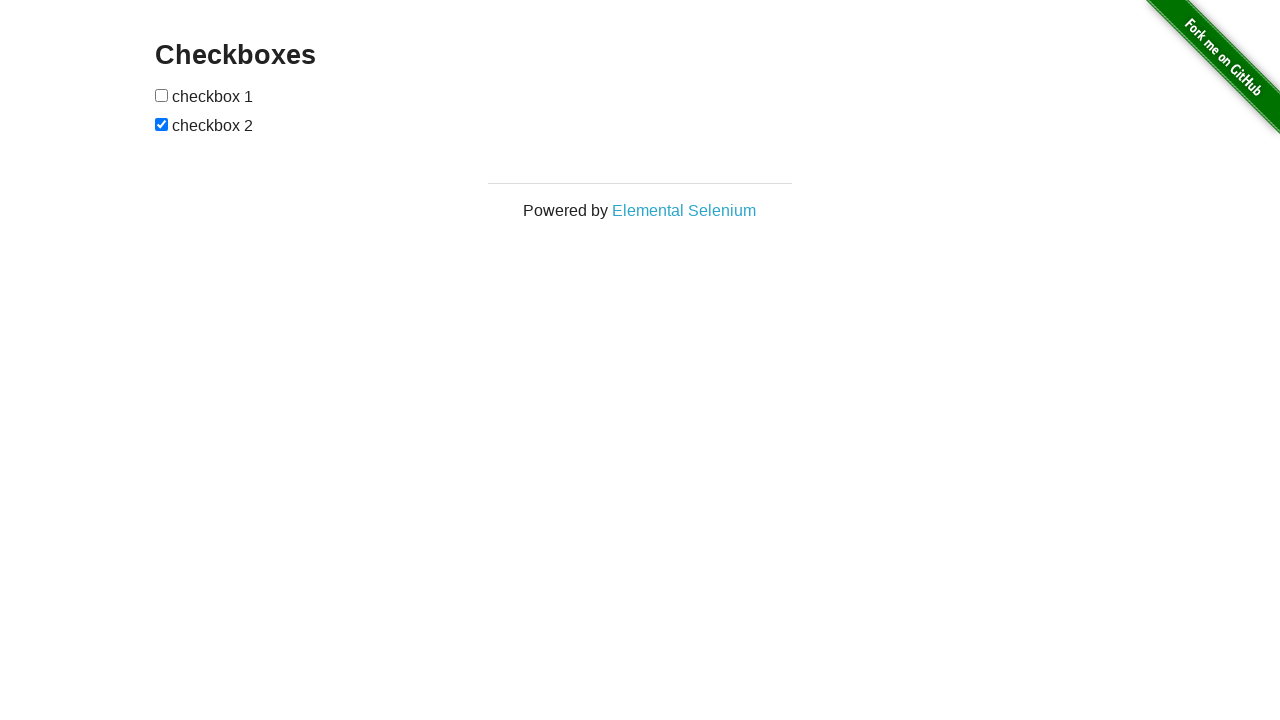

Clicked an unchecked checkbox to select it at (162, 95) on input[type='checkbox'] >> nth=0
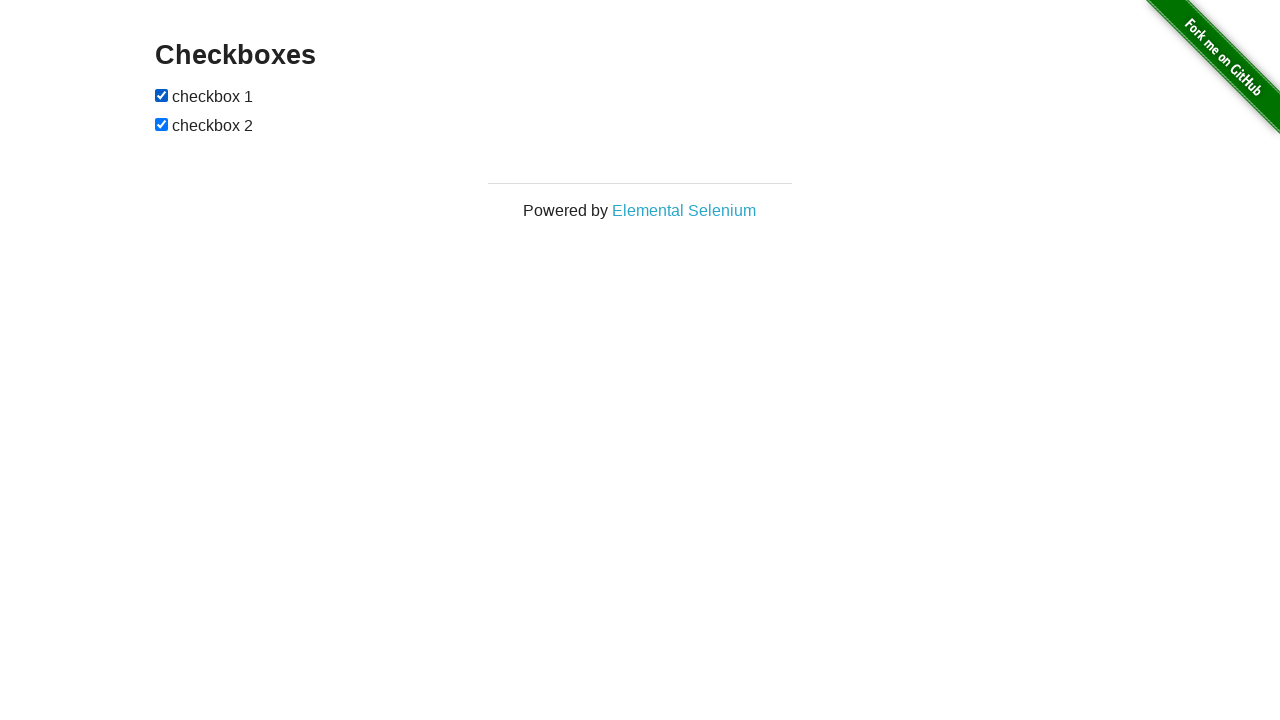

Verified checkbox is selected
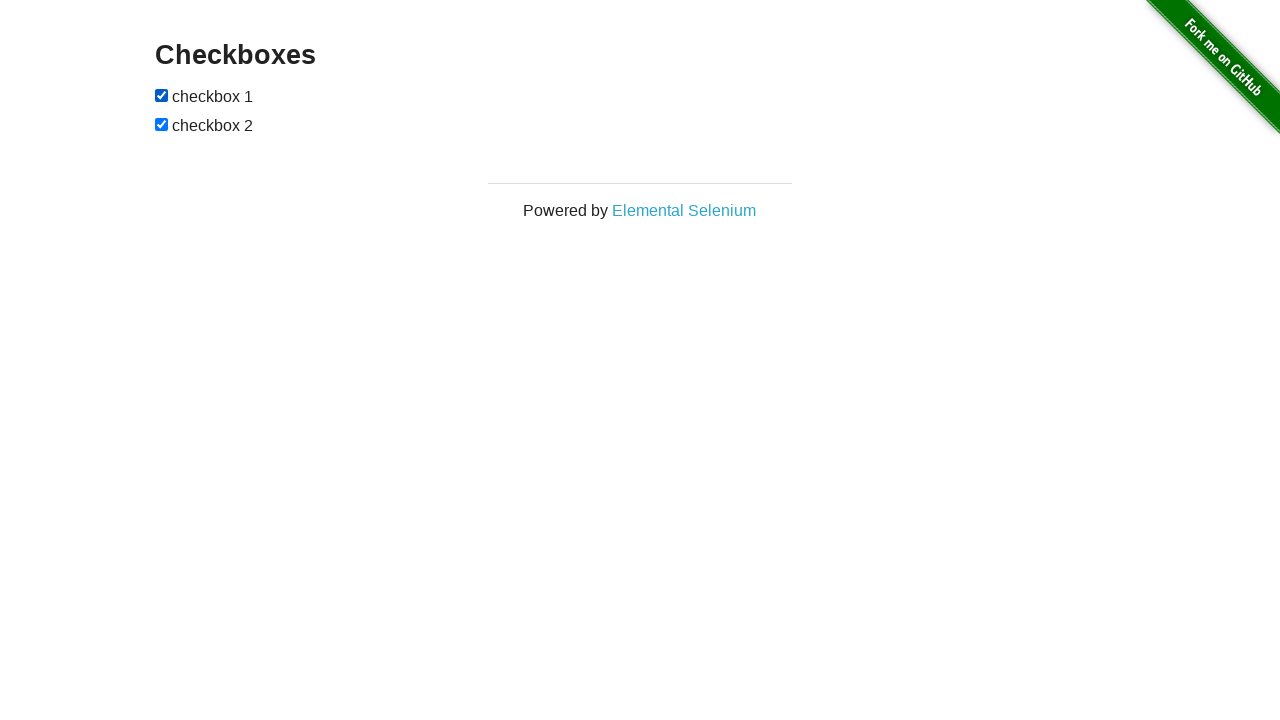

Verified checkbox is selected
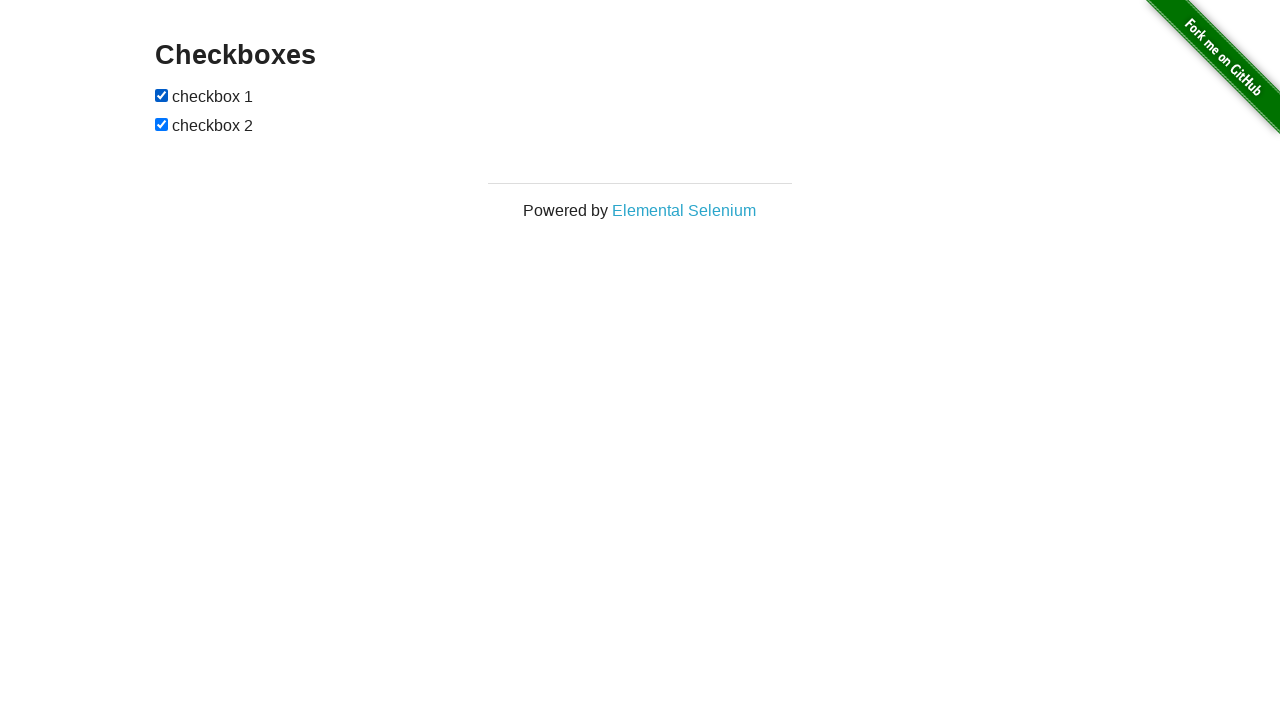

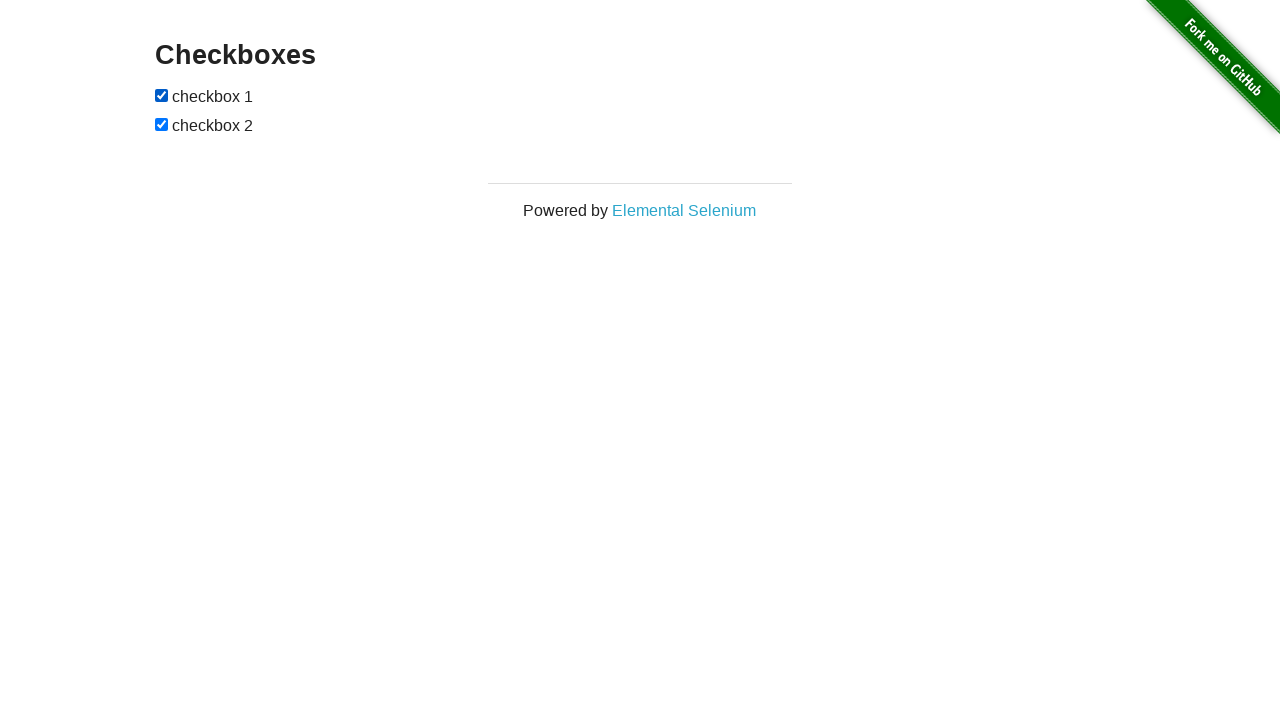